Tests login form validation by entering invalid credentials and verifying that an error message is displayed

Starting URL: https://the-internet.herokuapp.com/login

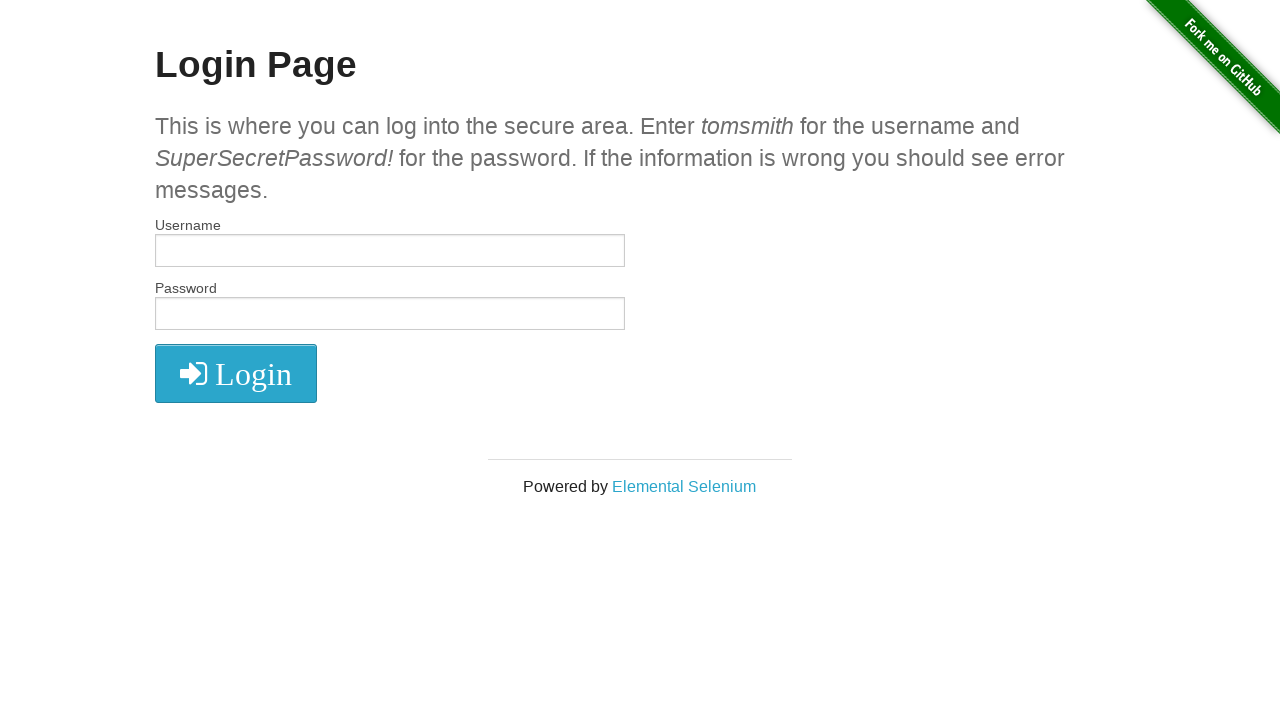

Username field is visible and ready for input
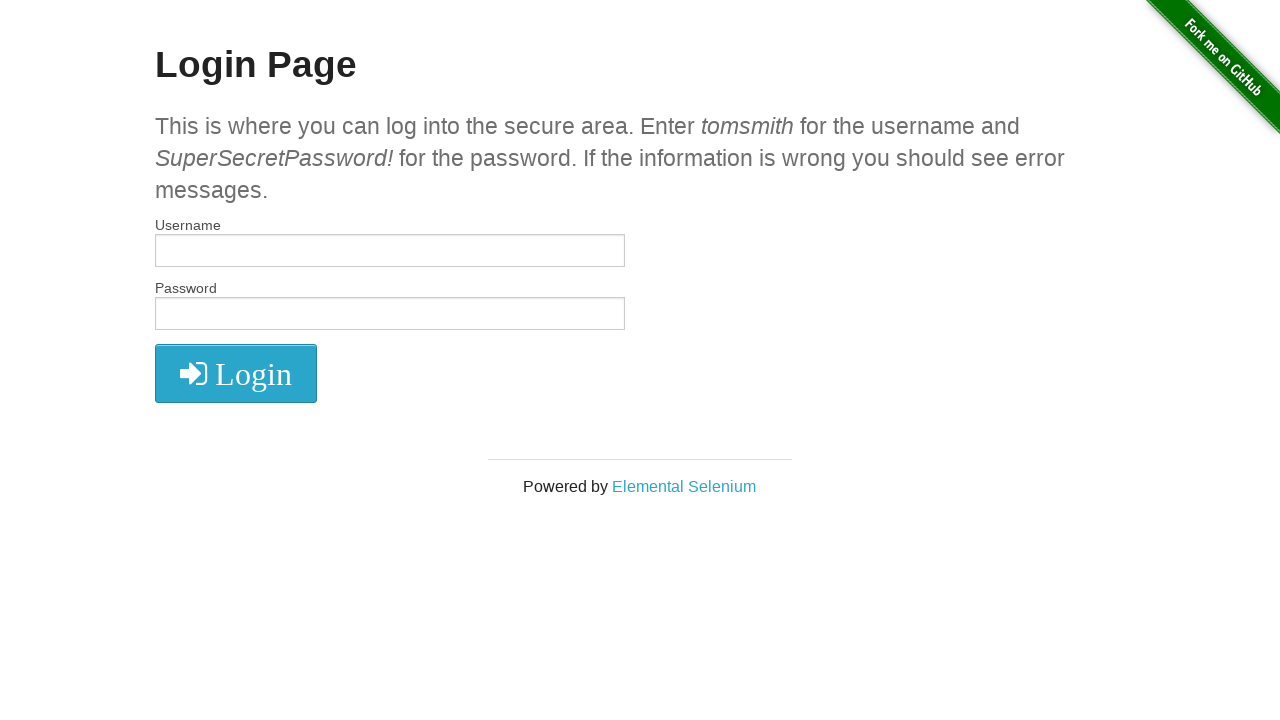

Entered invalid username 'invalidUser' into username field on #username
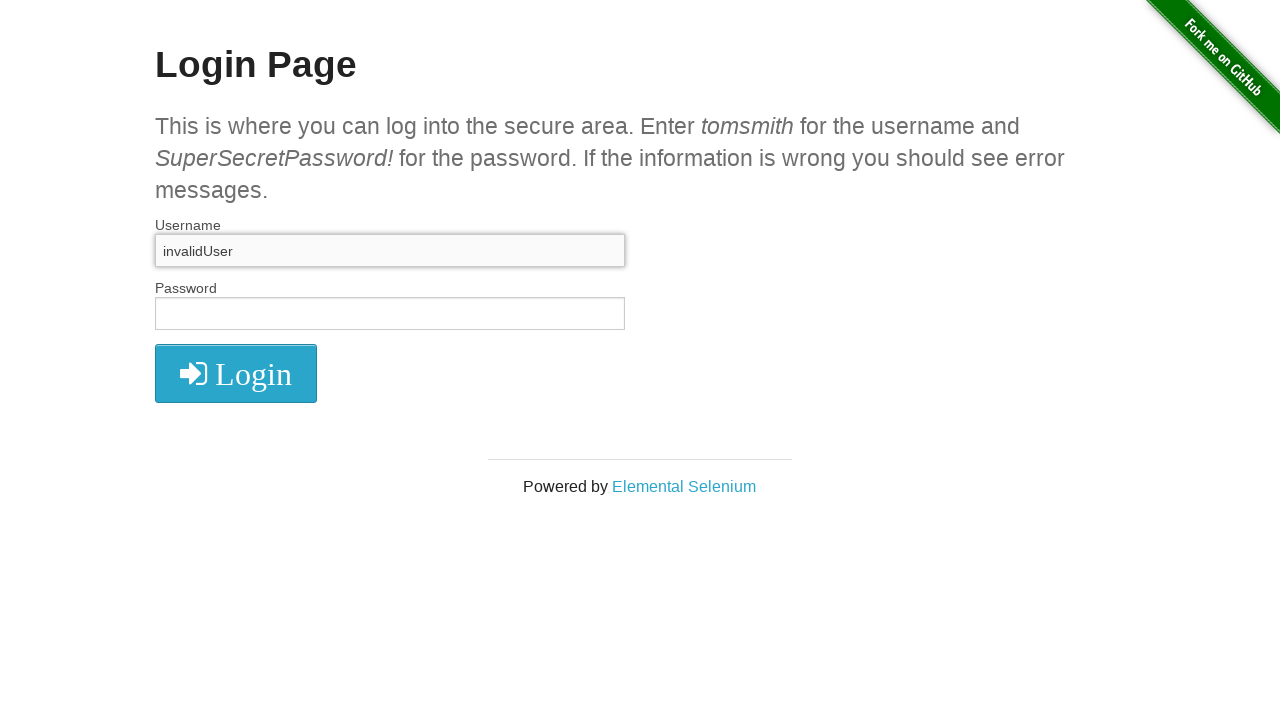

Entered incorrect password 'wrongPassword' into password field on #password
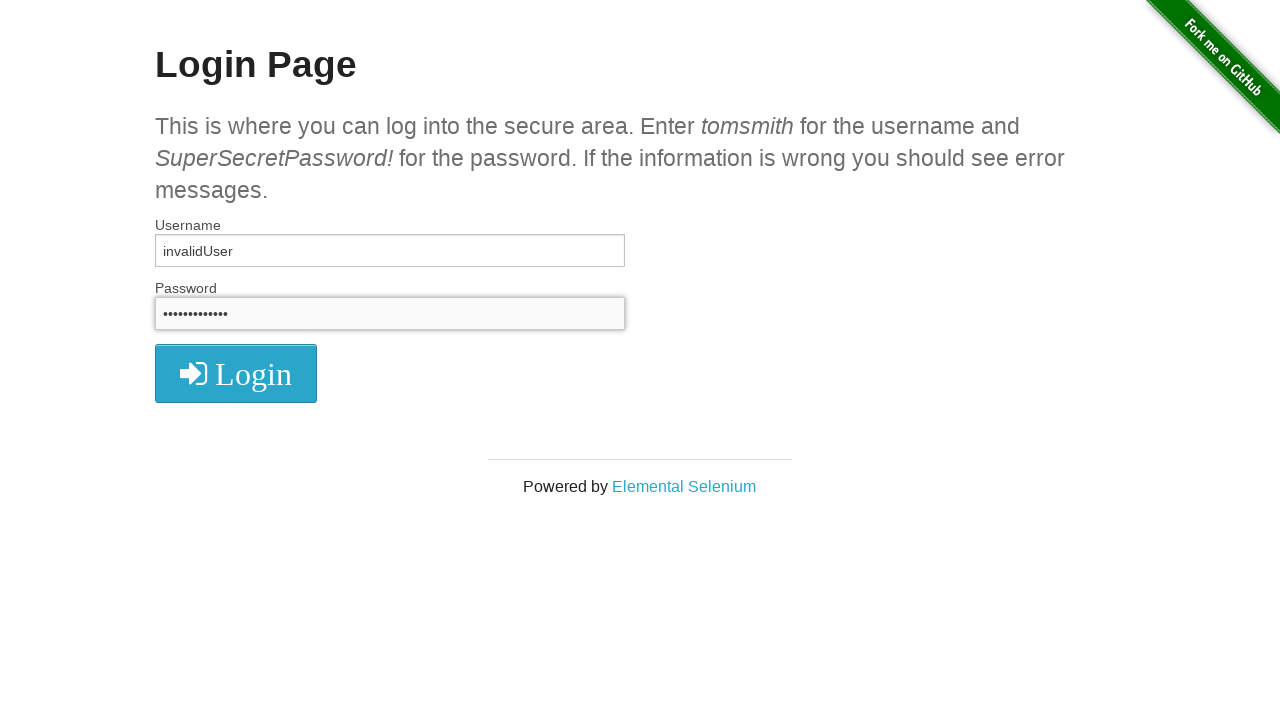

Clicked login button to submit invalid credentials at (236, 373) on button.radius[type='submit']
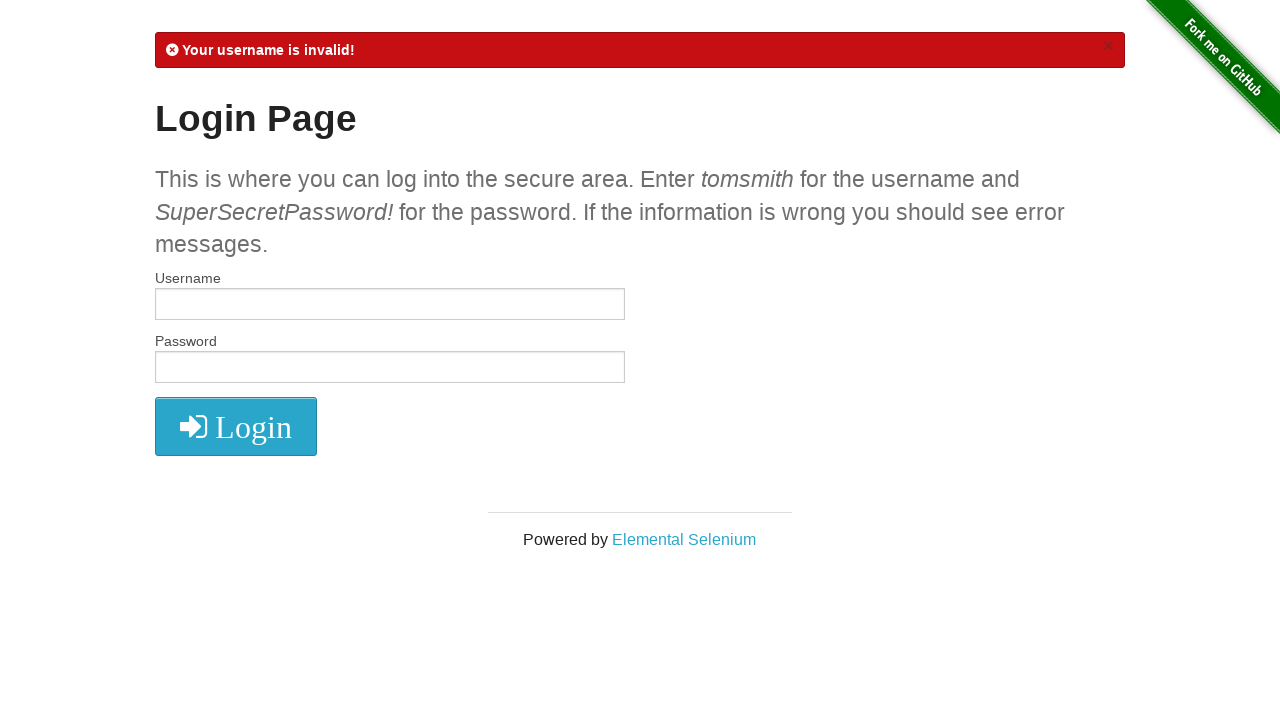

Error message displayed after failed login attempt
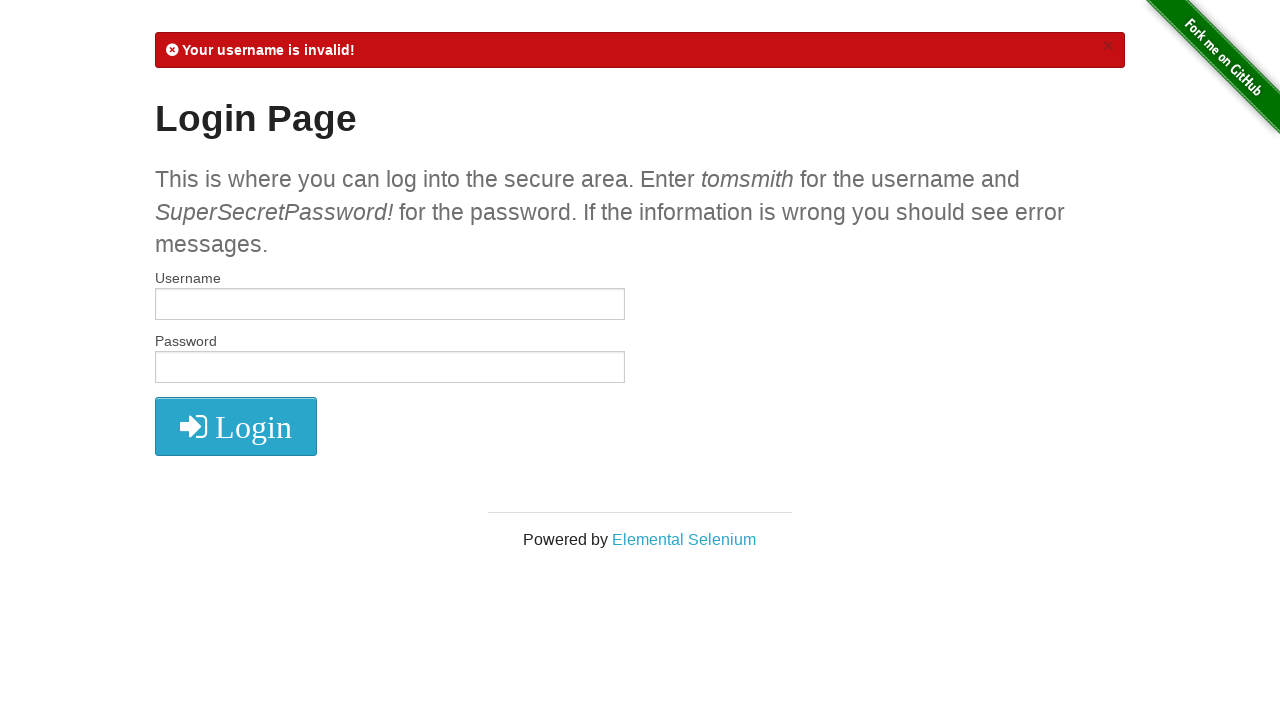

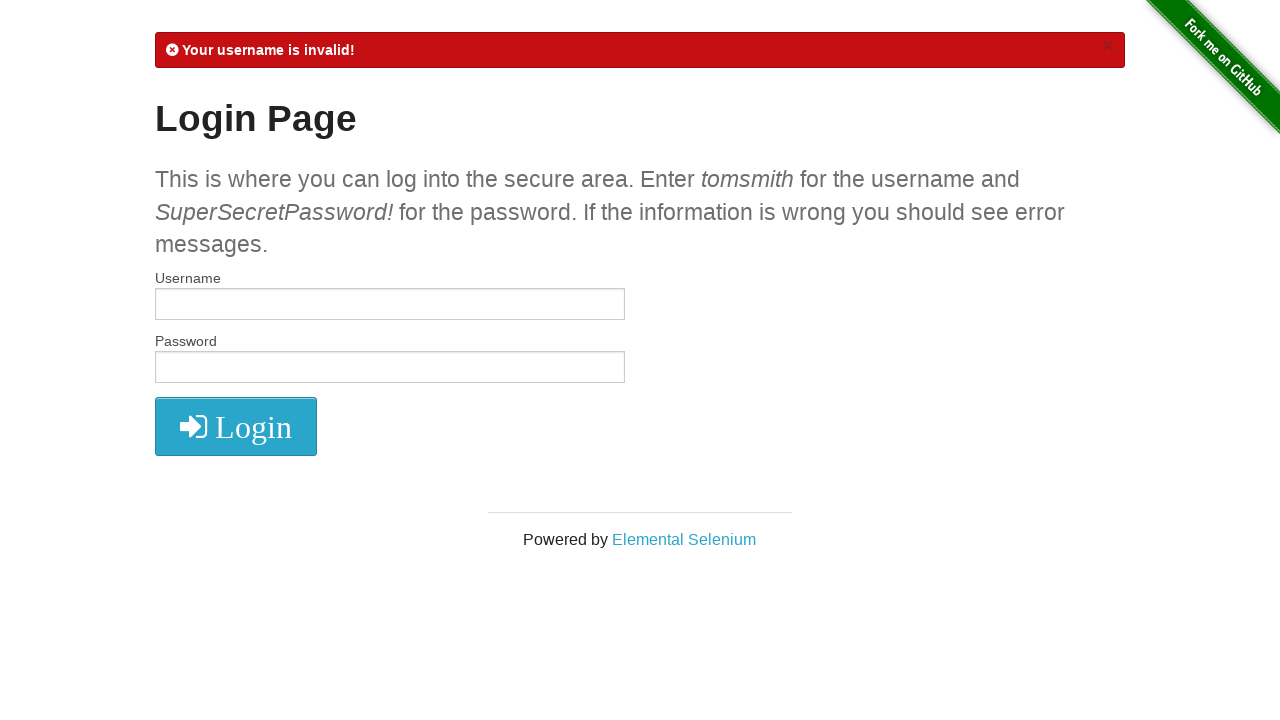